Tests the iView UI Plus date picker component by entering a single date in the first input and a date range in the second input field.

Starting URL: https://www.iviewui.com/view-ui-plus/component/form/date-picker

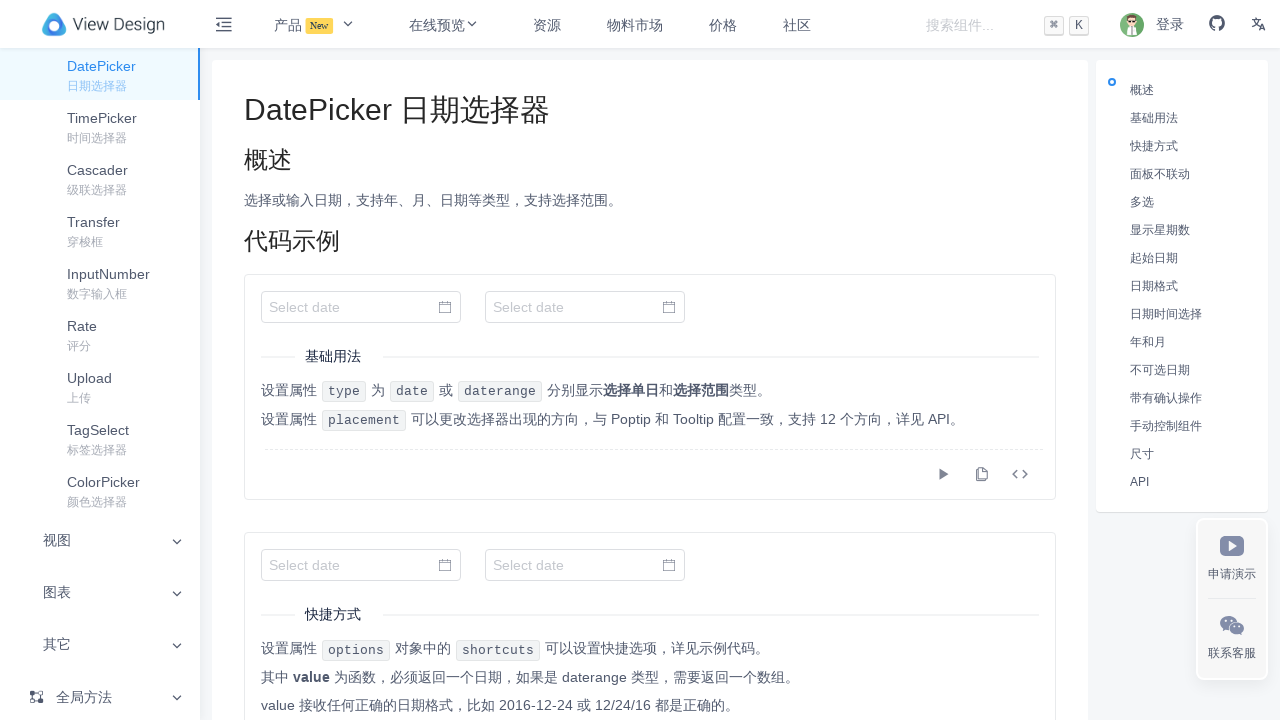

Filled first date picker input with single date '2024-03-15' on input.ivu-input.ivu-input-default.ivu-input-with-suffix >> nth=0
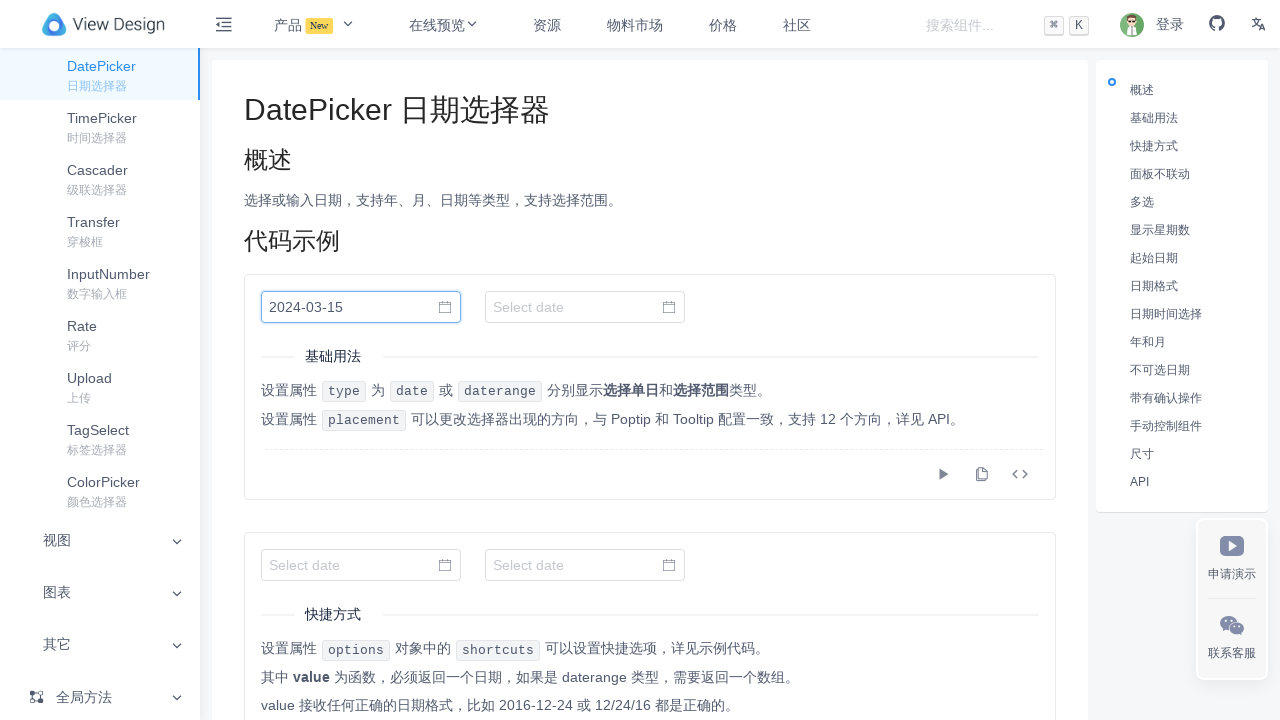

Filled second date picker input with date range '2024-03-20 - 2024-04-10' on input.ivu-input.ivu-input-default.ivu-input-with-suffix >> nth=1
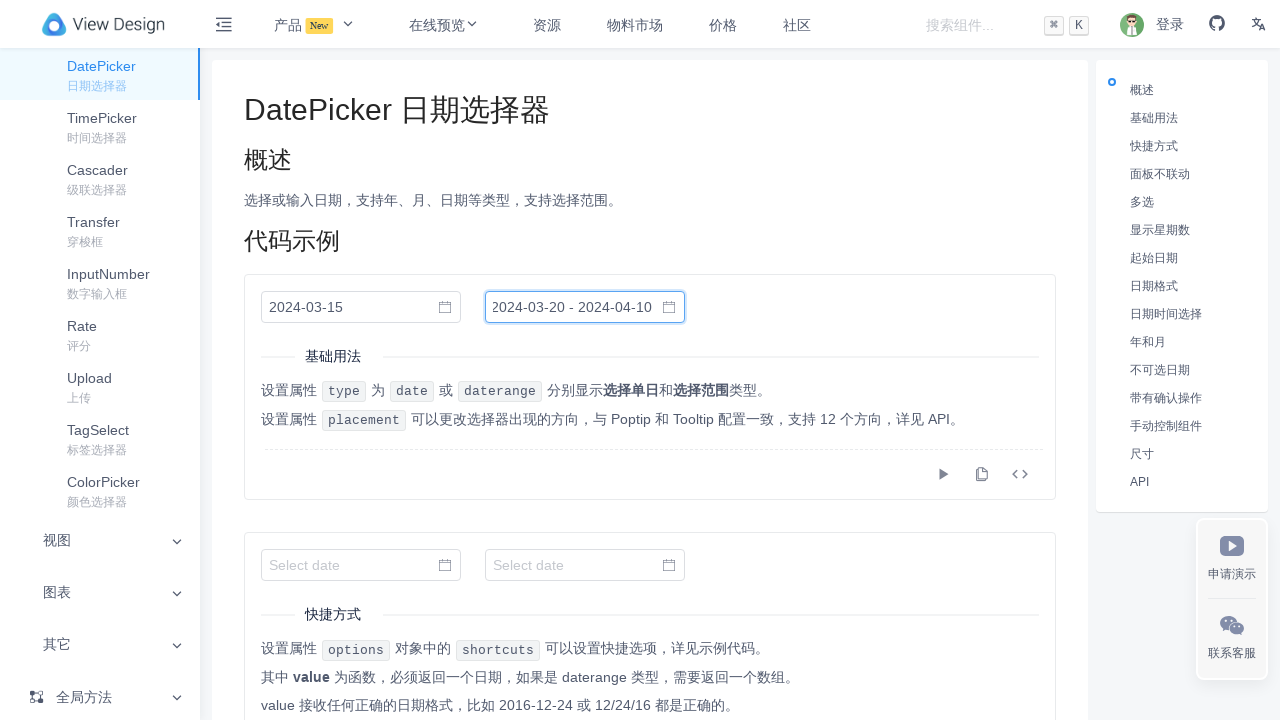

Waited 1000ms for date picker inputs to be processed
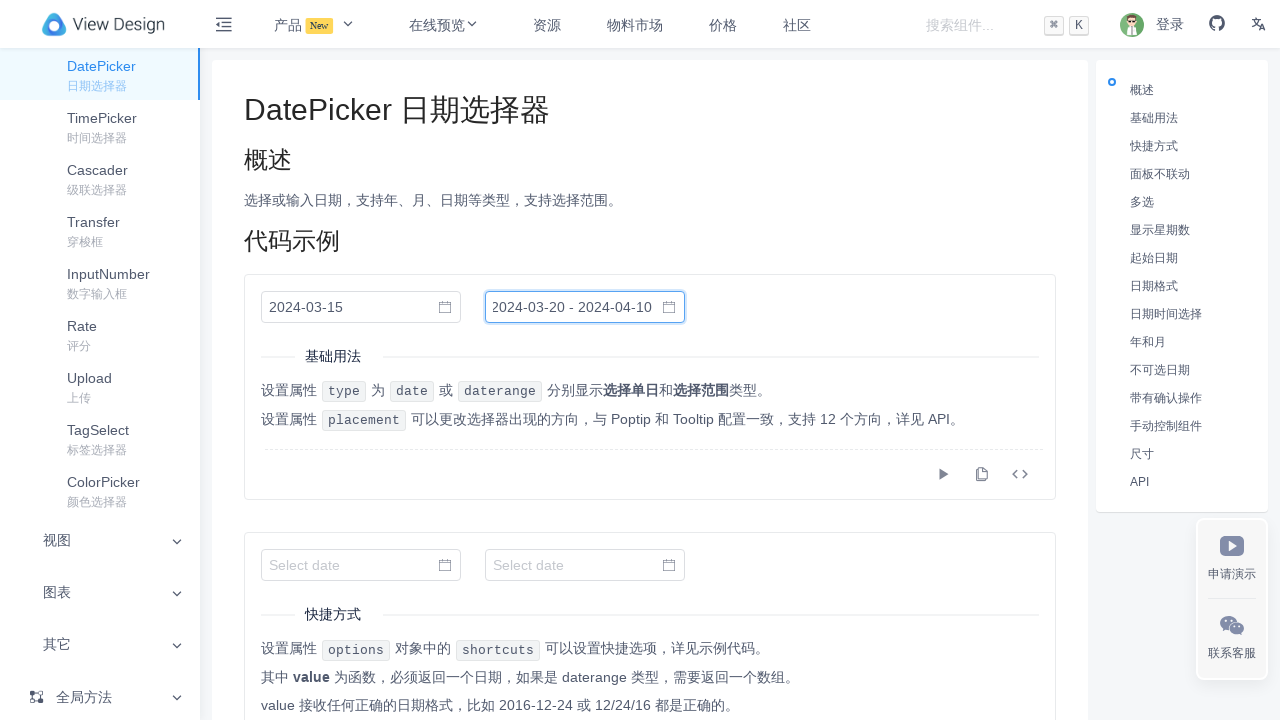

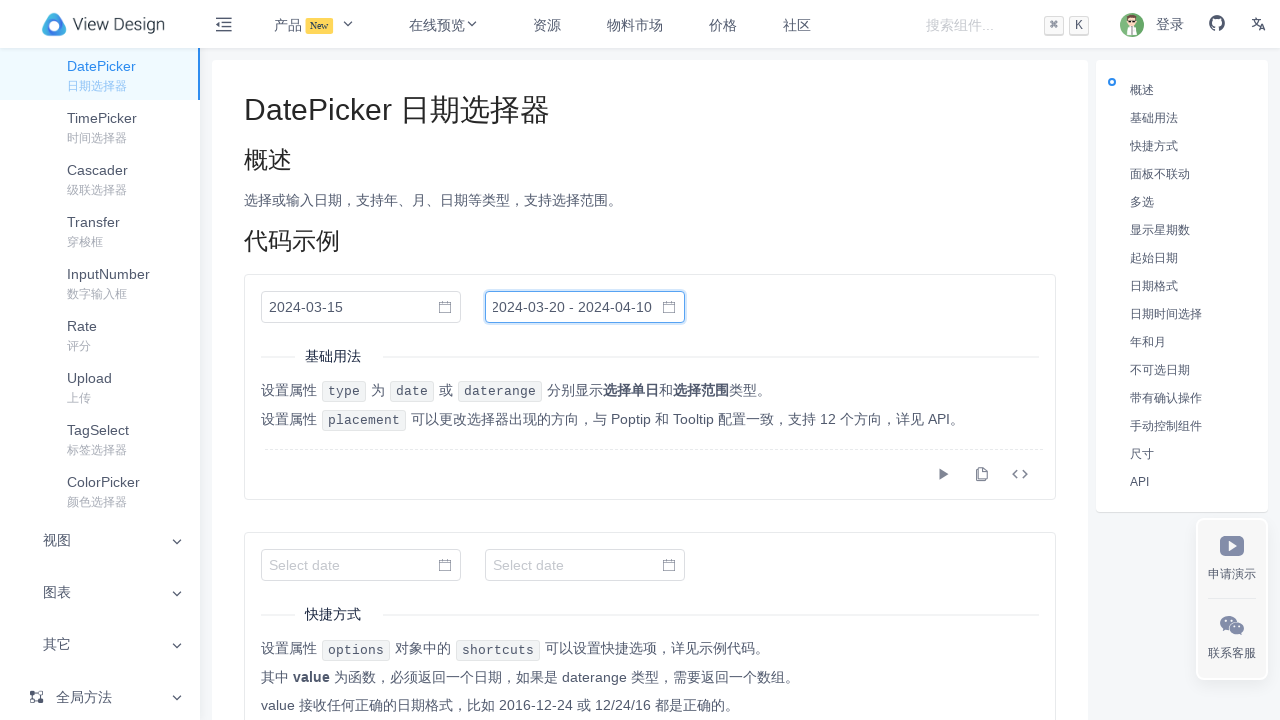